Tests that the toggle all checkbox state updates correctly when individual items are completed or cleared.

Starting URL: https://demo.playwright.dev/todomvc

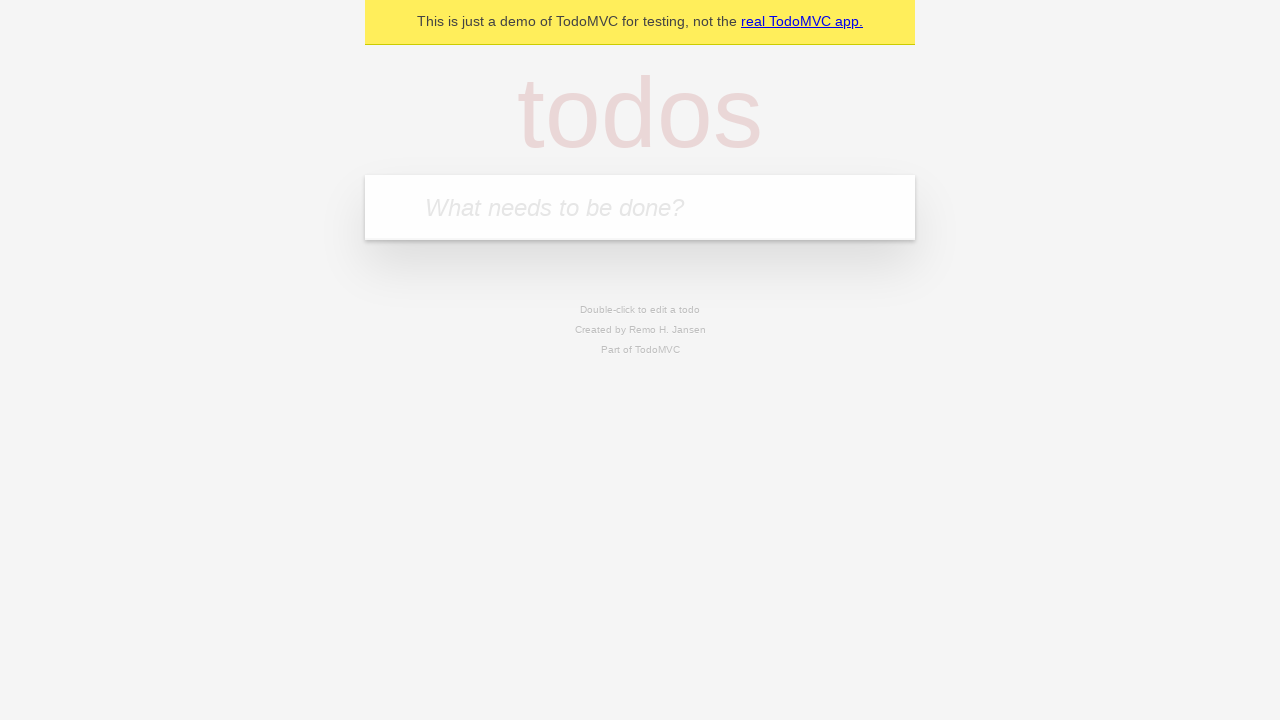

Filled todo input with 'buy some cheese' on internal:attr=[placeholder="What needs to be done?"i]
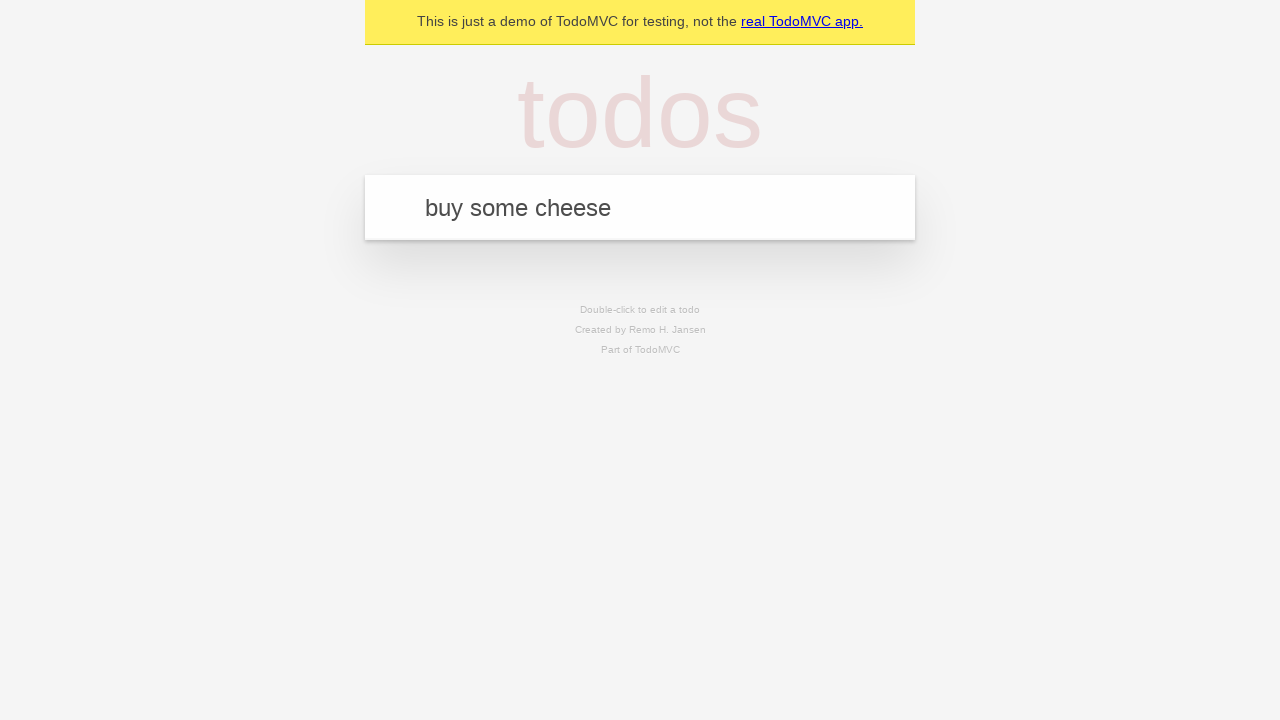

Pressed Enter to create todo 'buy some cheese' on internal:attr=[placeholder="What needs to be done?"i]
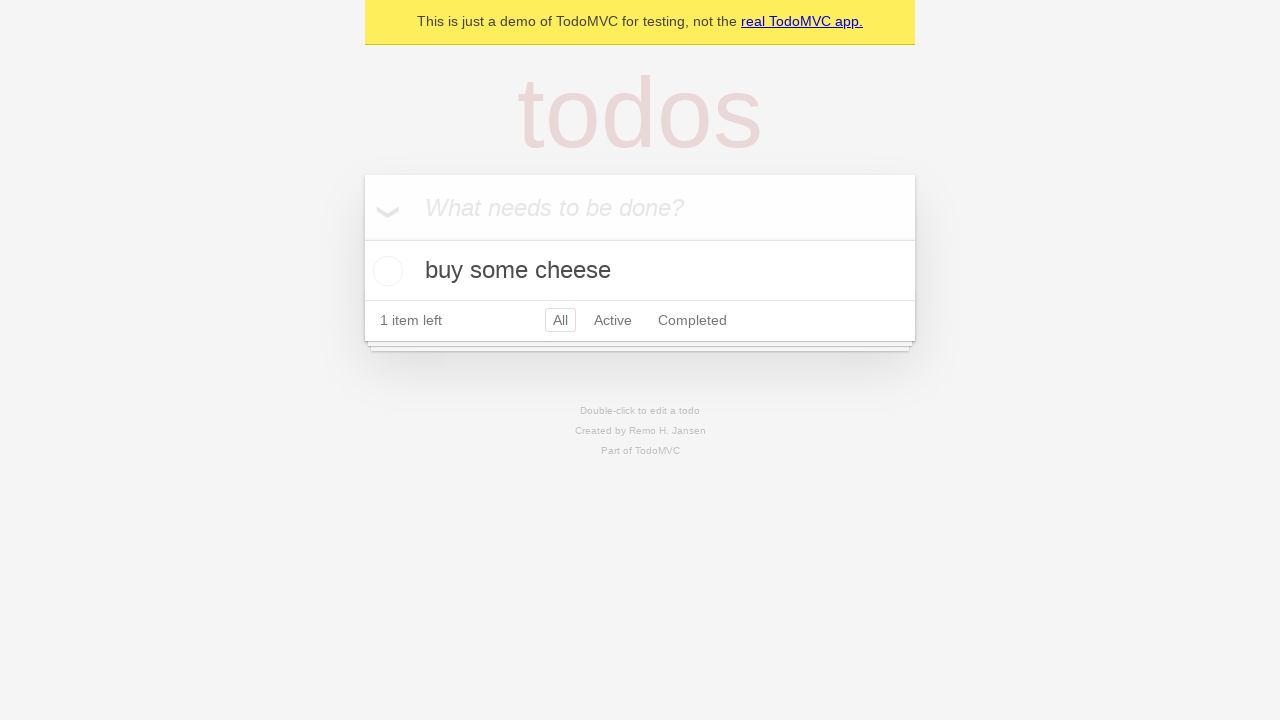

Filled todo input with 'feed the cat' on internal:attr=[placeholder="What needs to be done?"i]
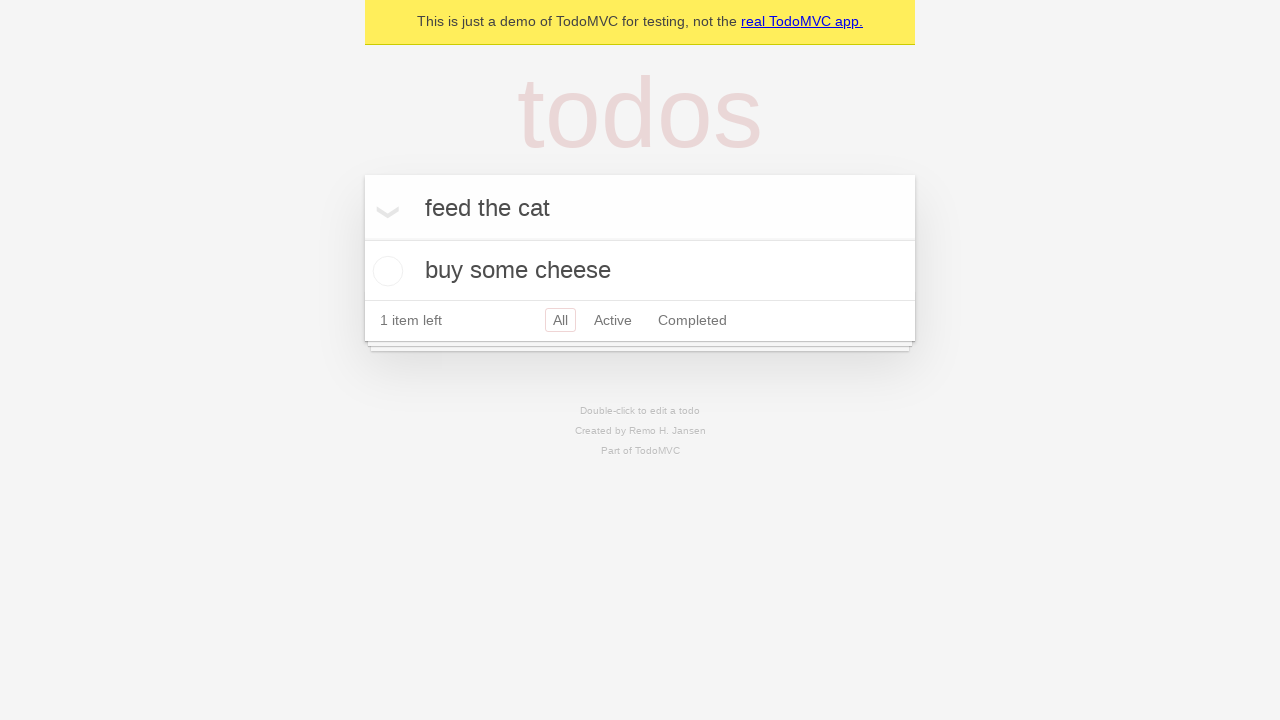

Pressed Enter to create todo 'feed the cat' on internal:attr=[placeholder="What needs to be done?"i]
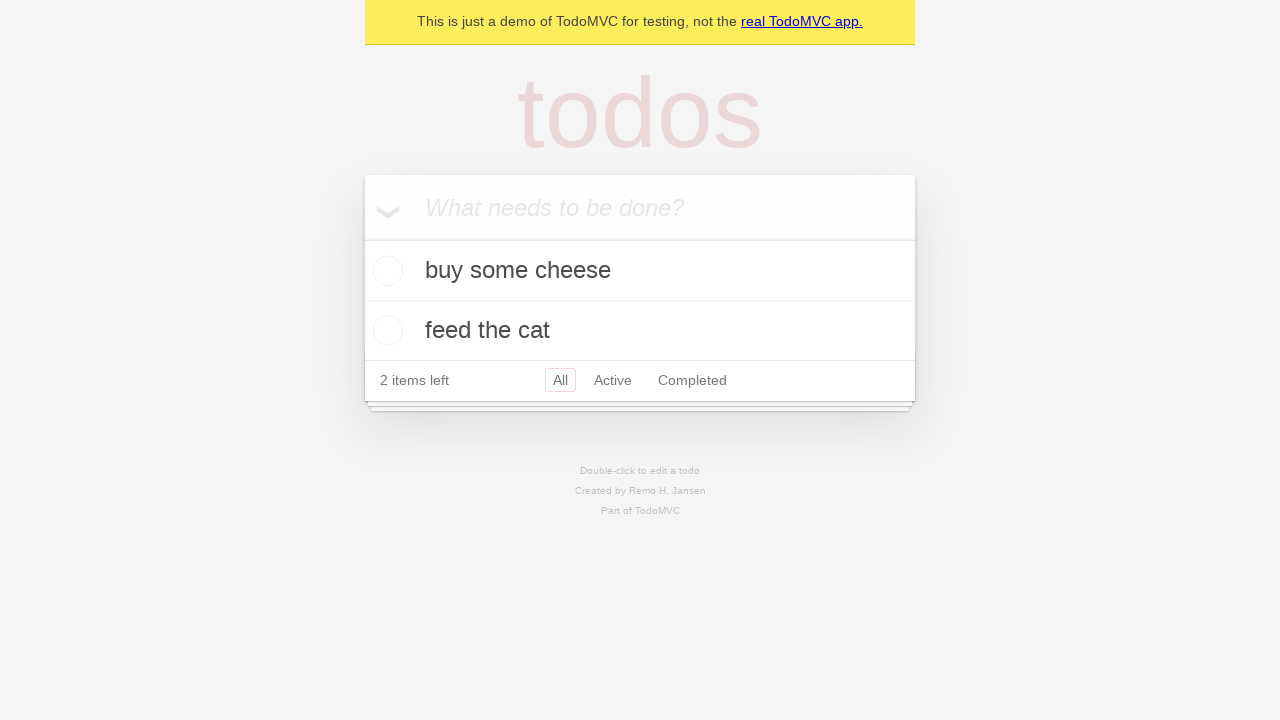

Filled todo input with 'book a doctors appointment' on internal:attr=[placeholder="What needs to be done?"i]
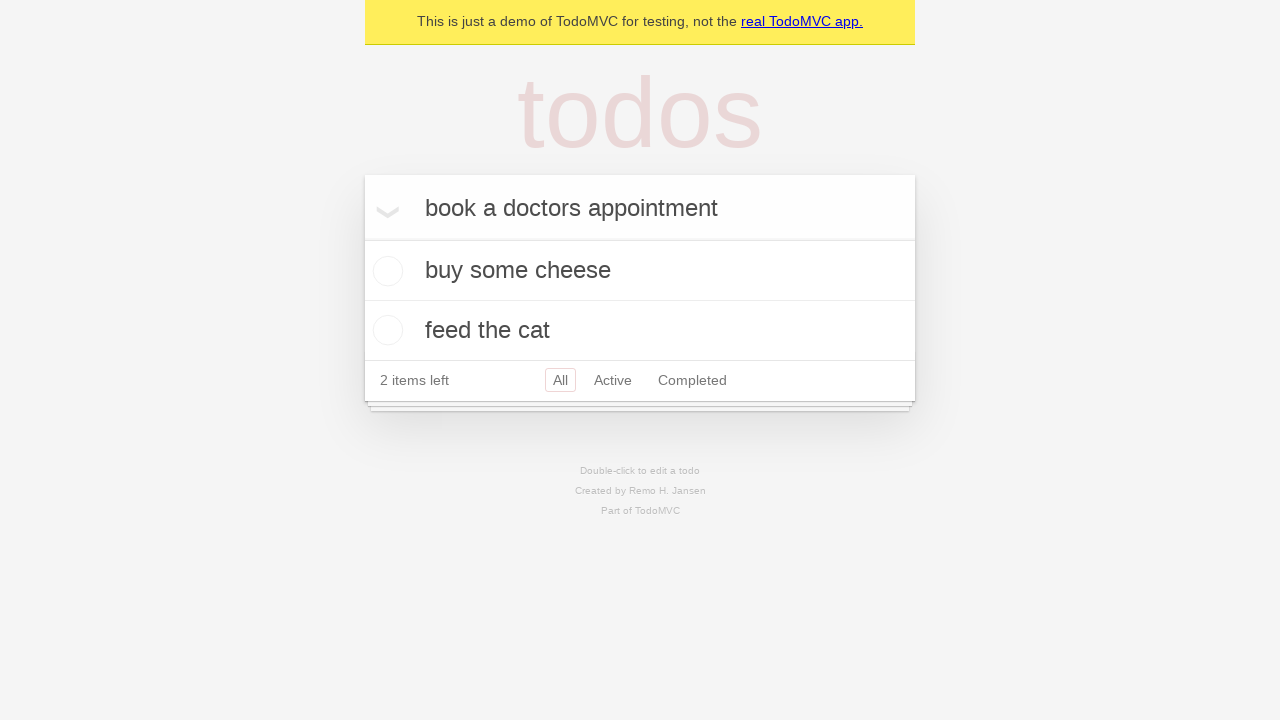

Pressed Enter to create todo 'book a doctors appointment' on internal:attr=[placeholder="What needs to be done?"i]
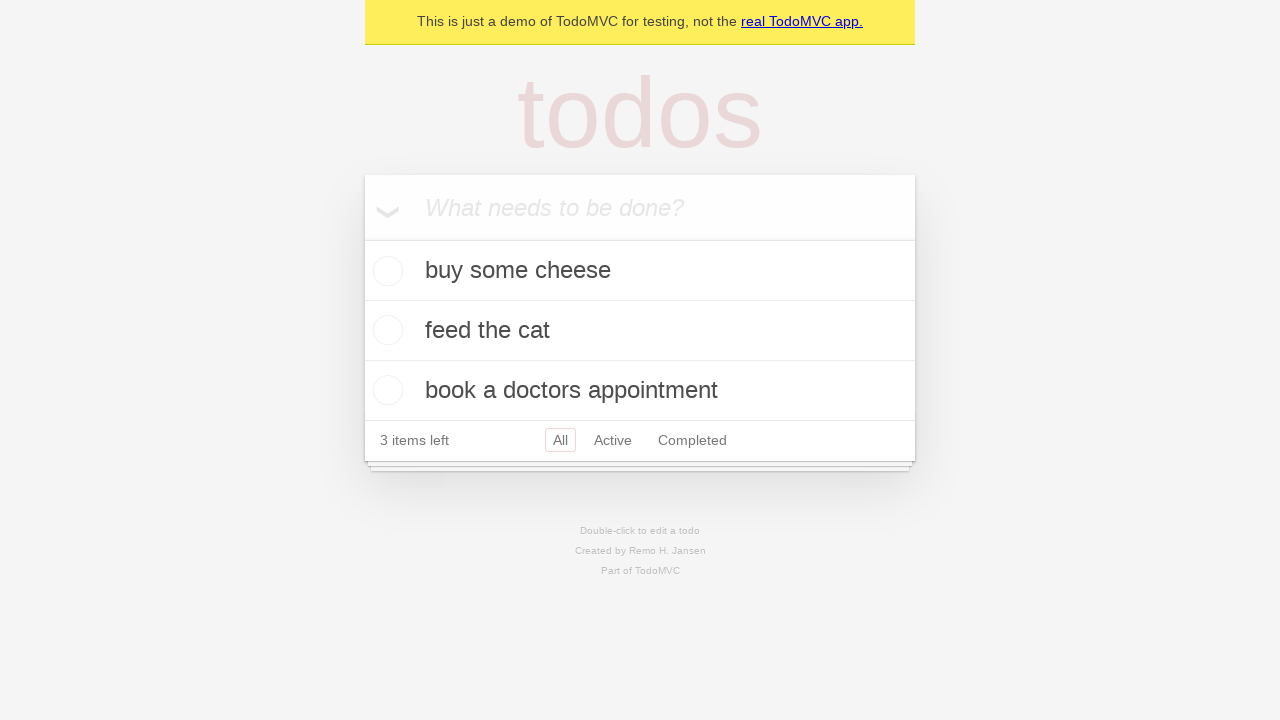

Waited for all 3 todo items to load
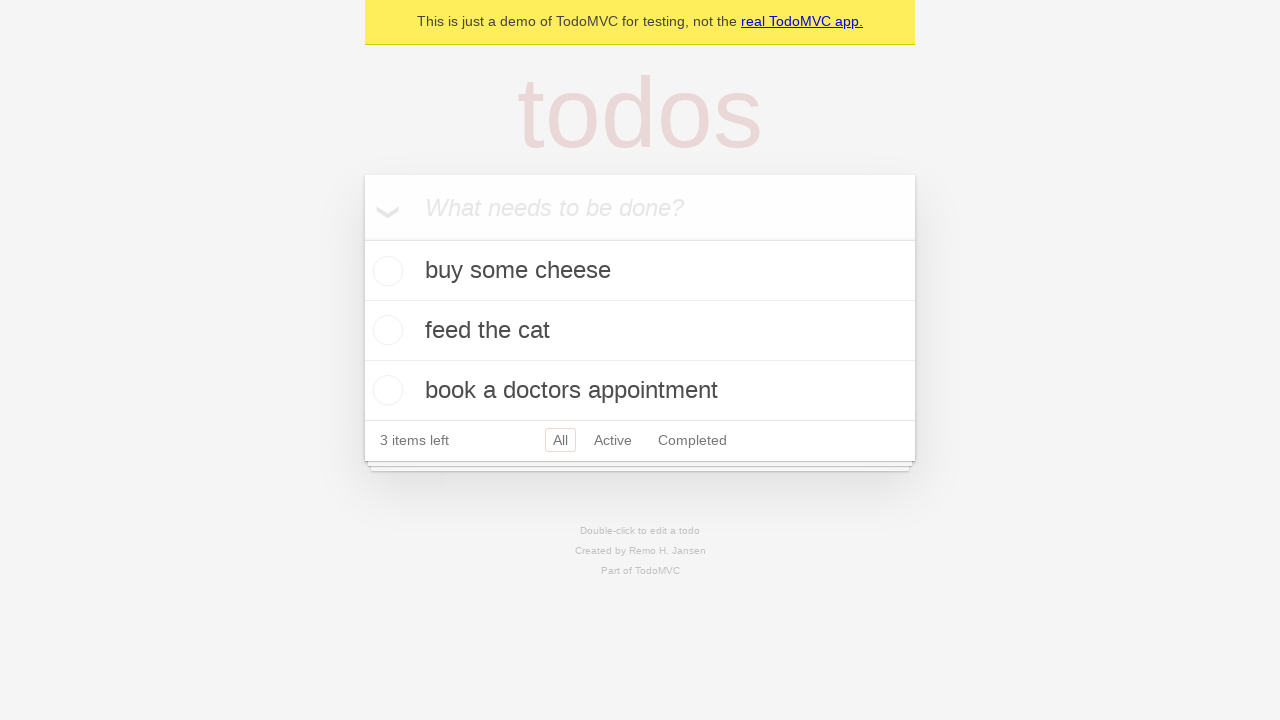

Clicked toggle all checkbox to mark all items as complete at (362, 238) on internal:label="Mark all as complete"i
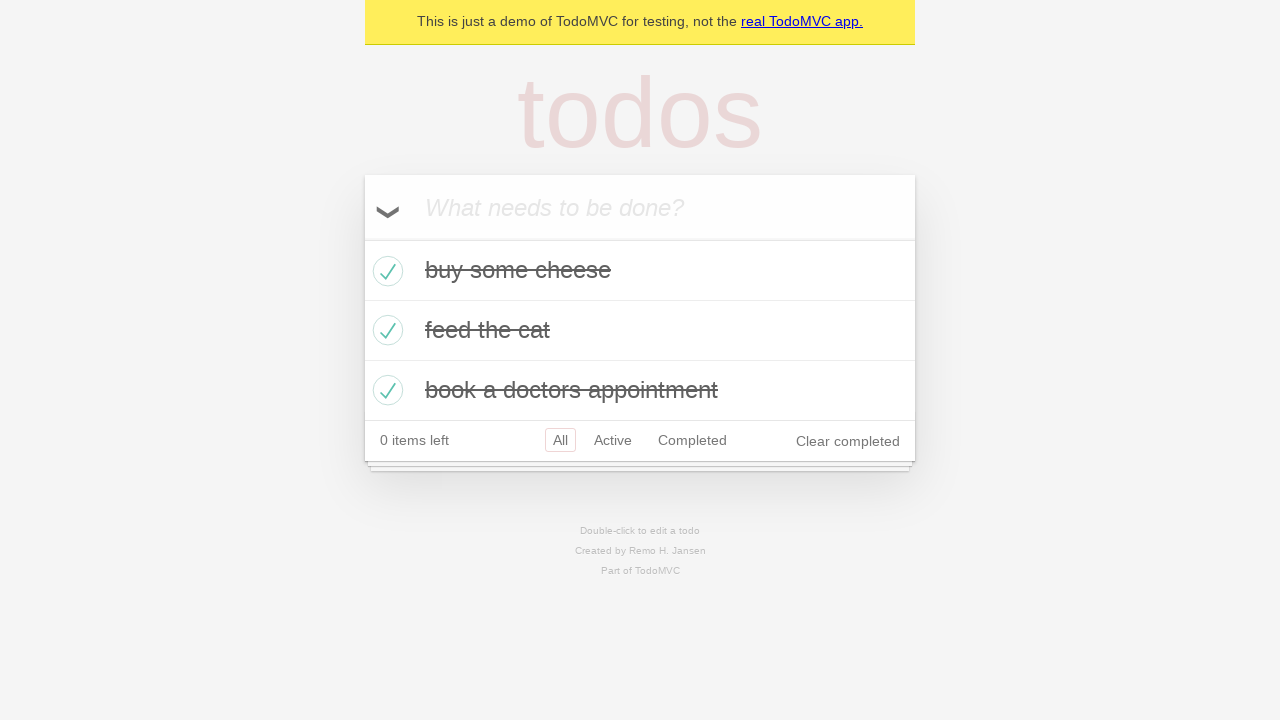

Unchecked the first todo item at (385, 271) on [data-testid='todo-item'] >> nth=0 >> internal:role=checkbox
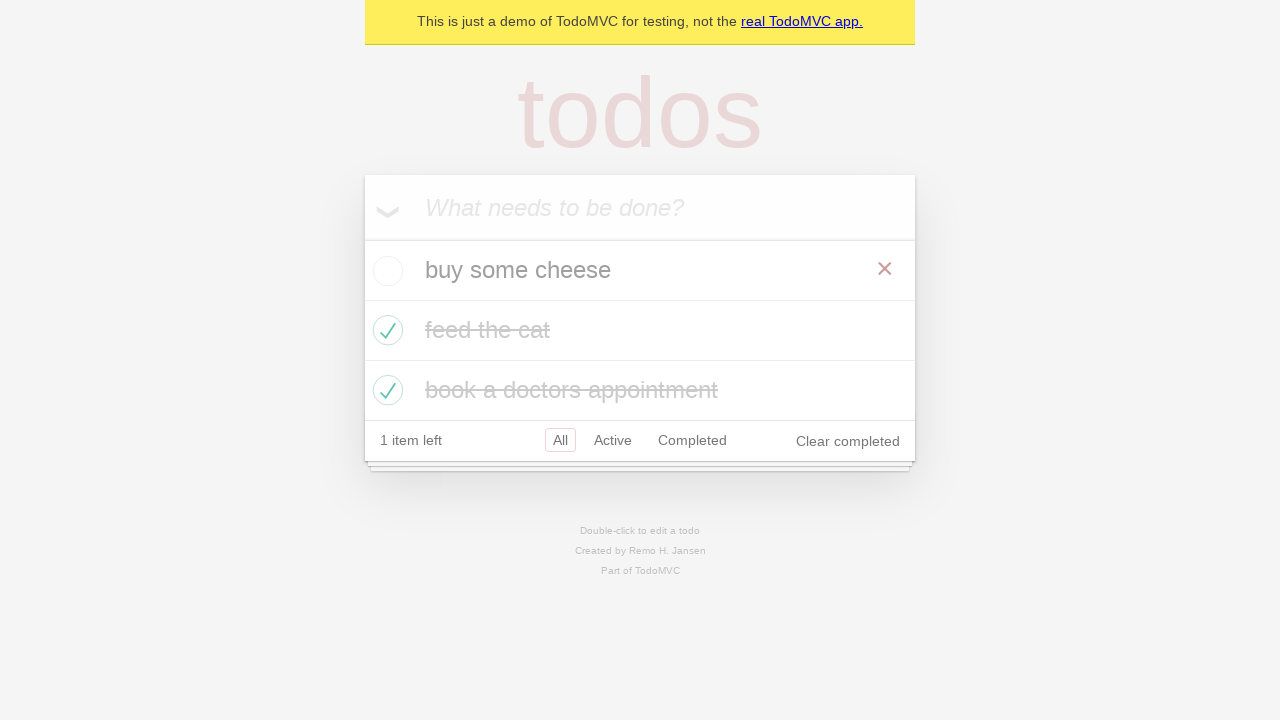

Checked the first todo item again at (385, 271) on [data-testid='todo-item'] >> nth=0 >> internal:role=checkbox
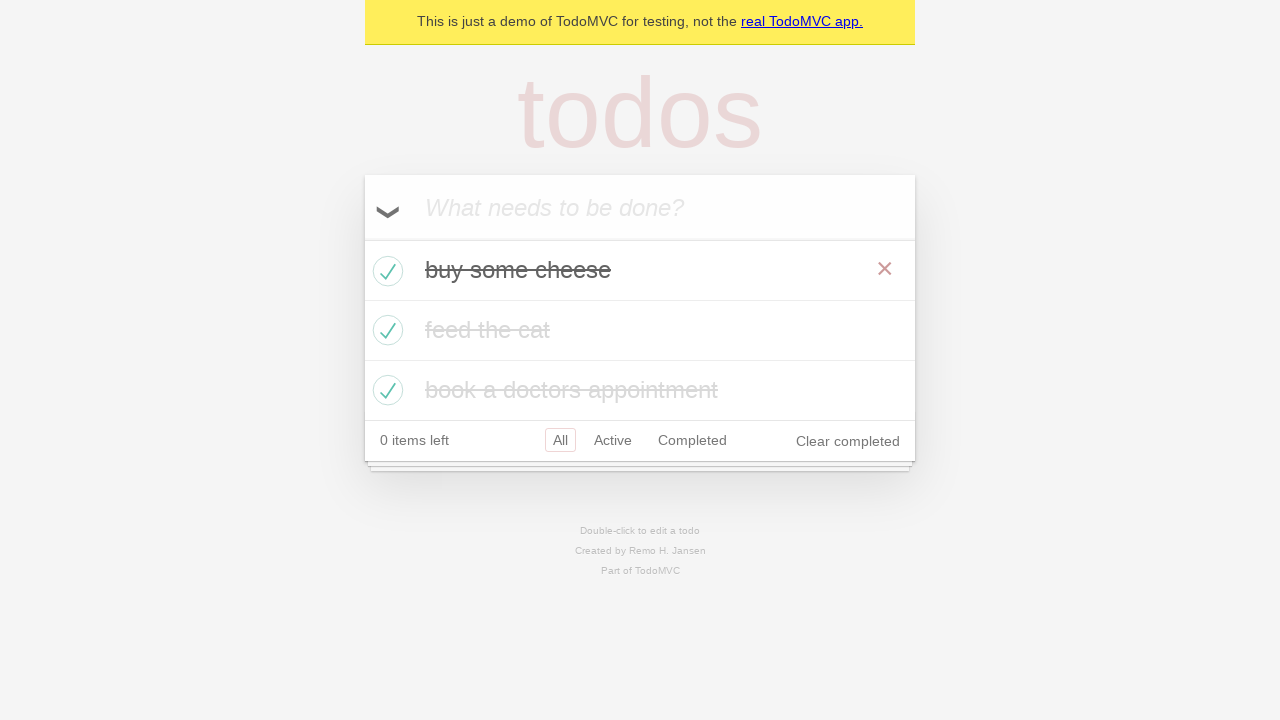

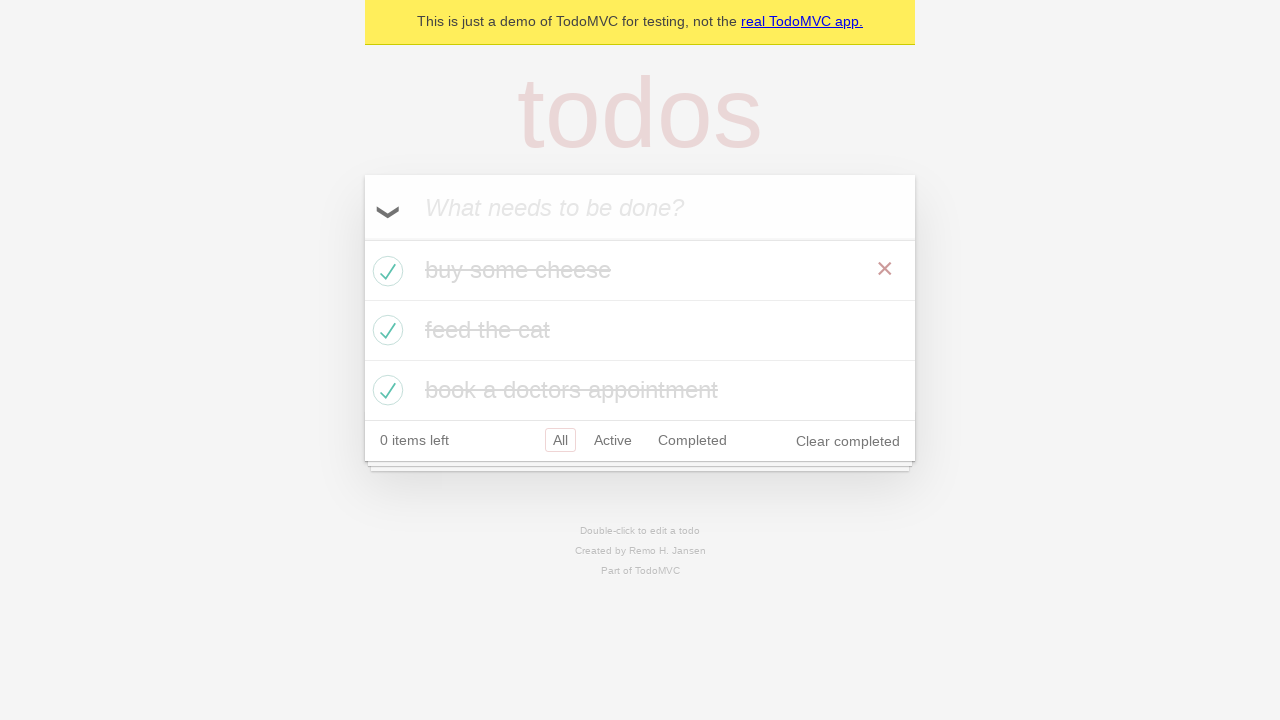